Tests the "Right Click Me" button by navigating to the buttons page and right-clicking the button, then verifying the right-click message appears.

Starting URL: https://demoqa.com/elements

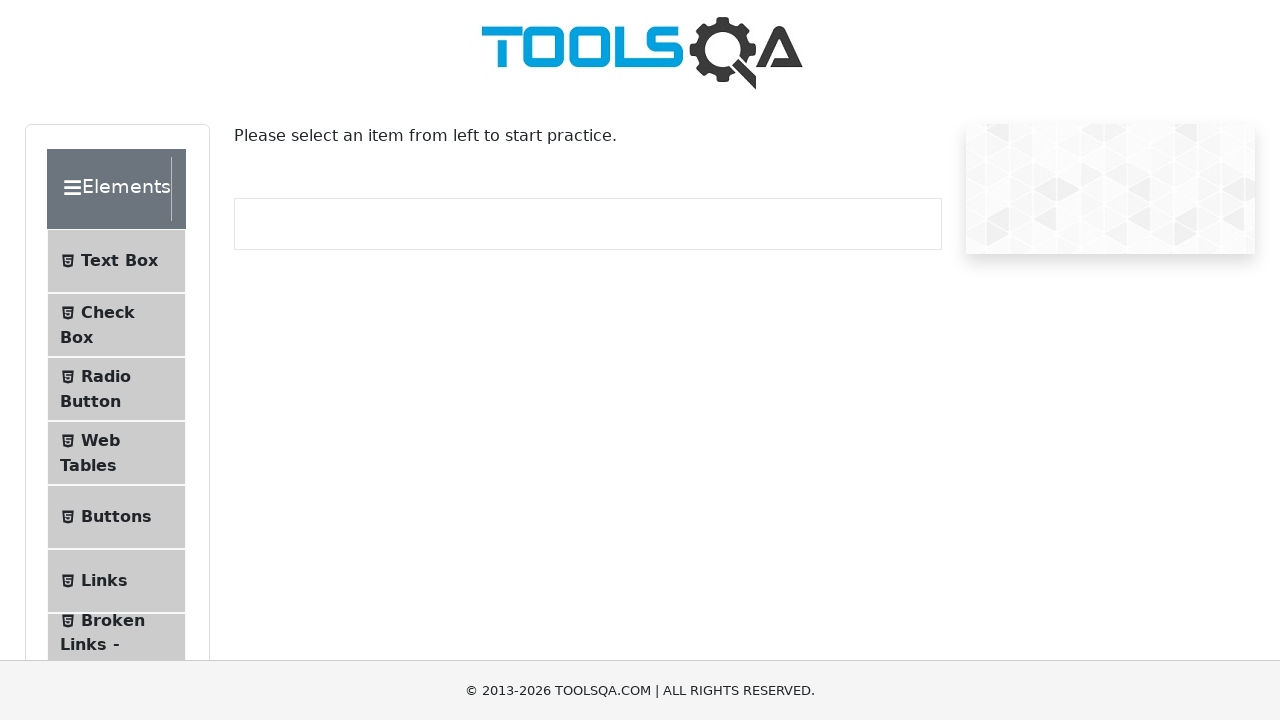

Clicked the Buttons menu item at (116, 517) on li:has-text('Buttons')
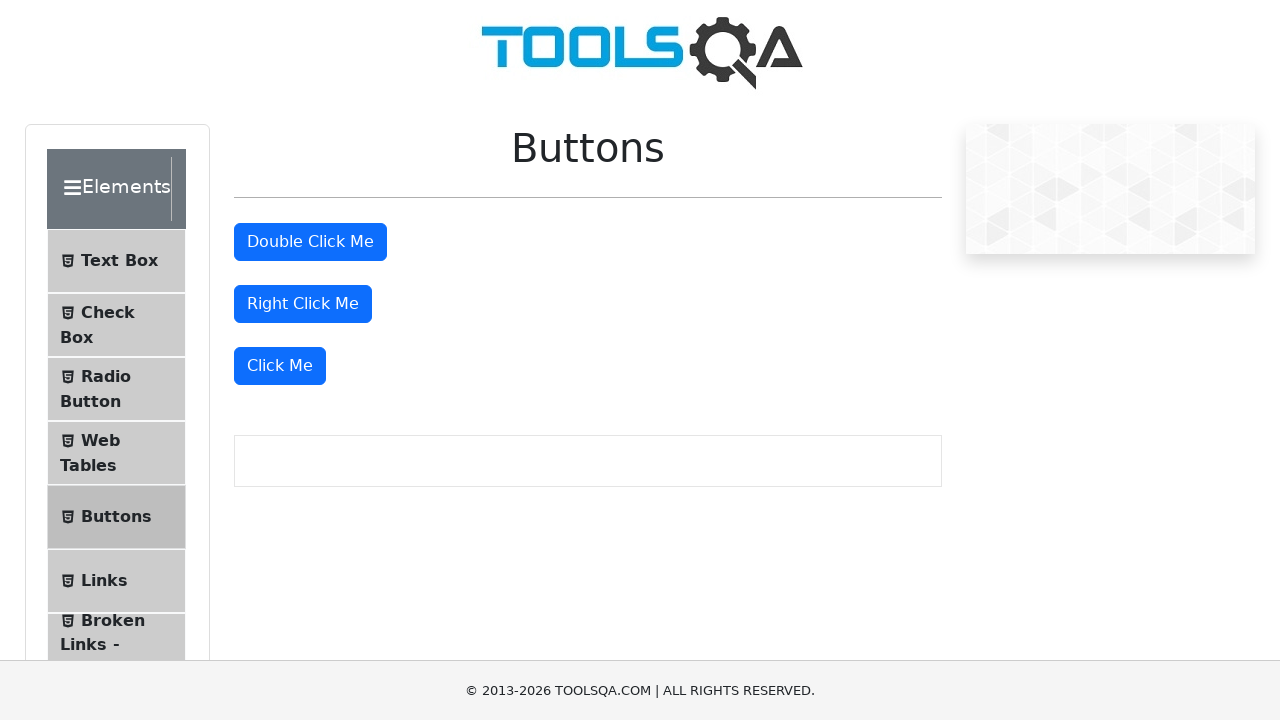

Buttons page loaded successfully
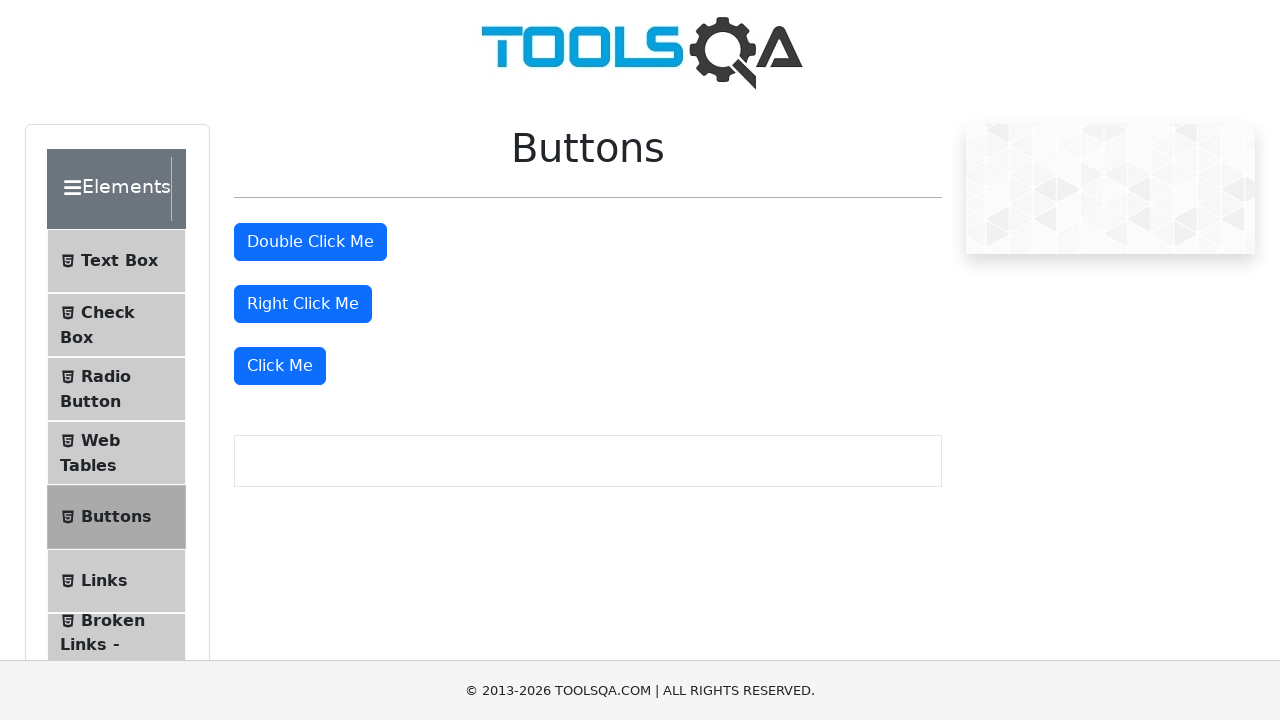

Right-clicked the 'Right Click Me' button at (303, 304) on internal:role=button[name="Right Click Me"i]
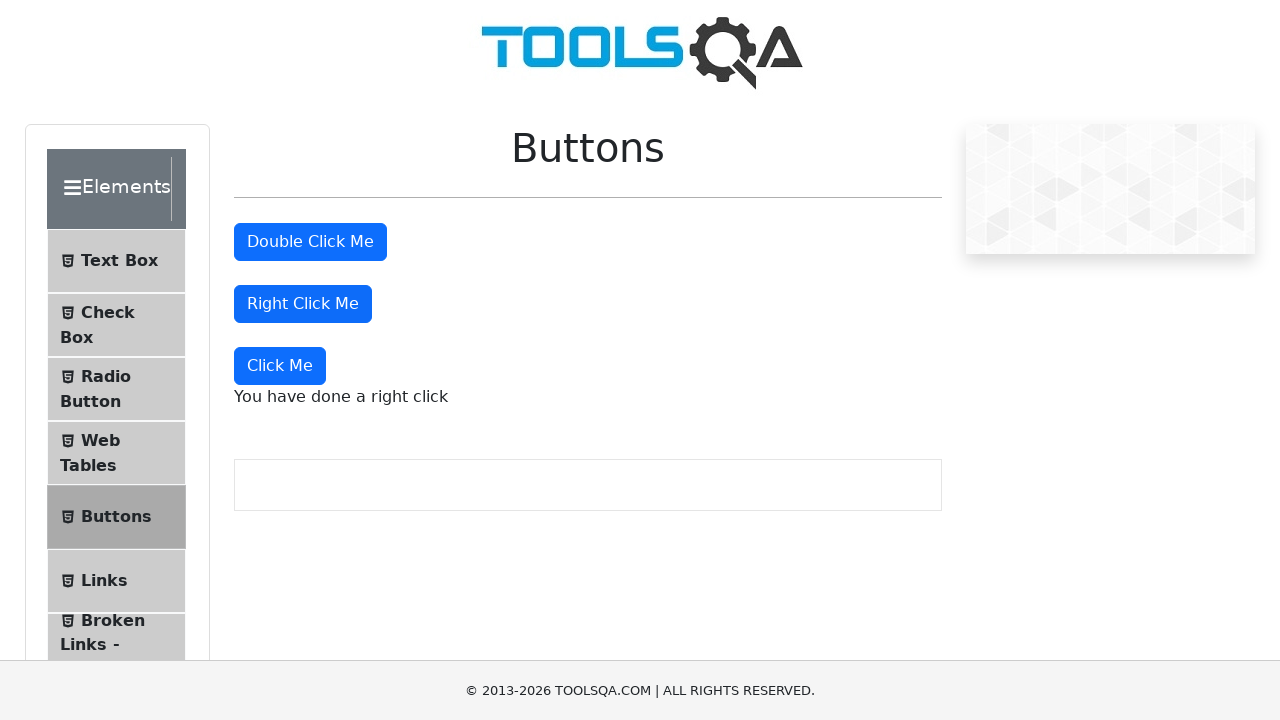

Right-click confirmation message appeared
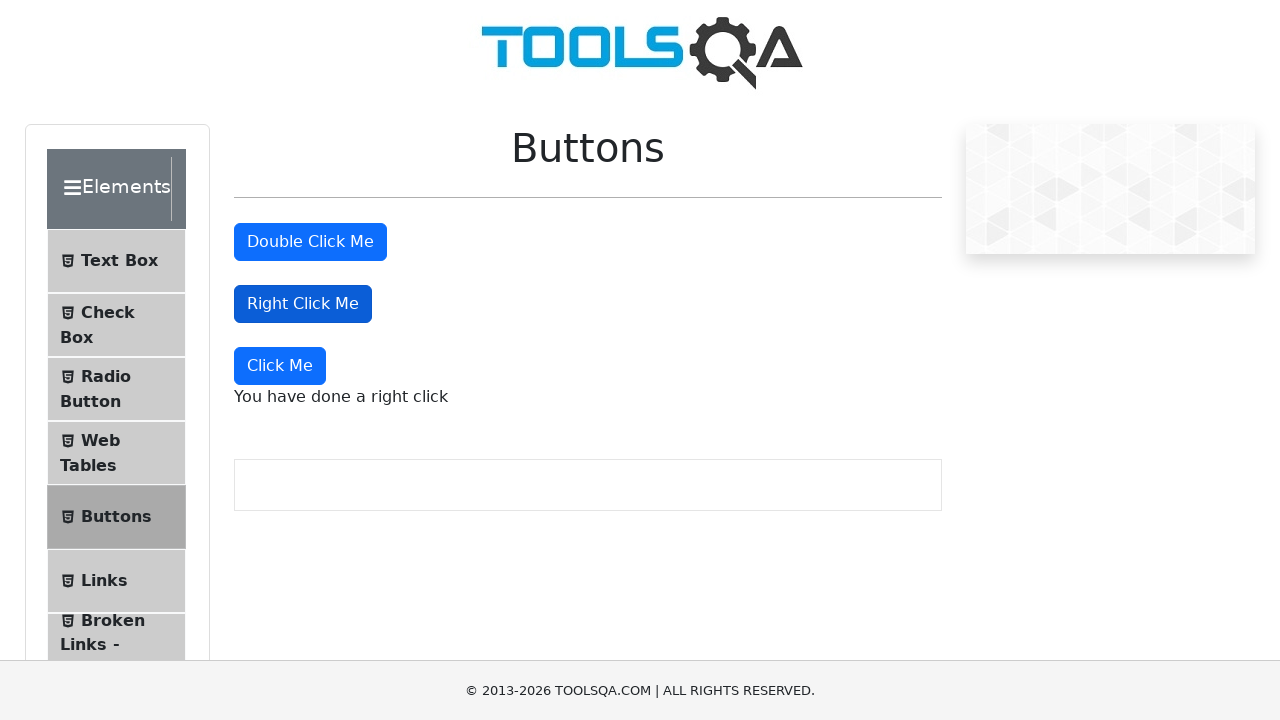

Verified 'You have done a right click' message is visible
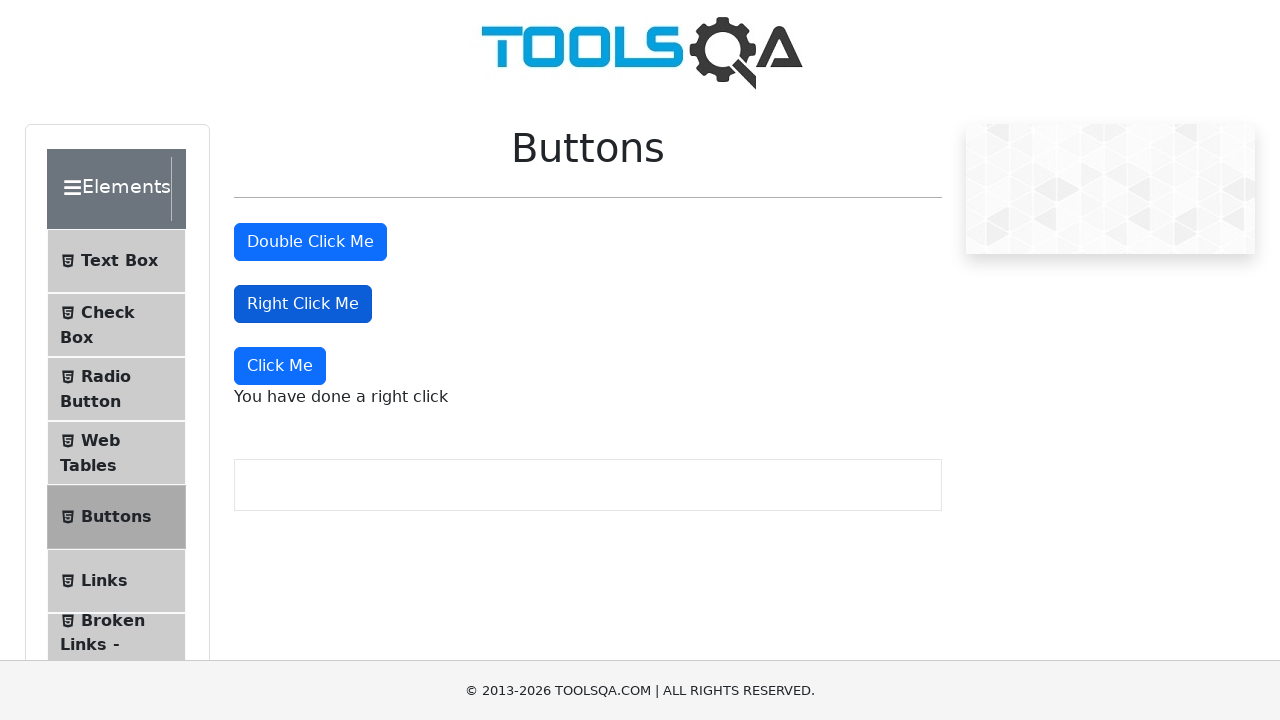

Verified 'You have done a double click' message is not visible
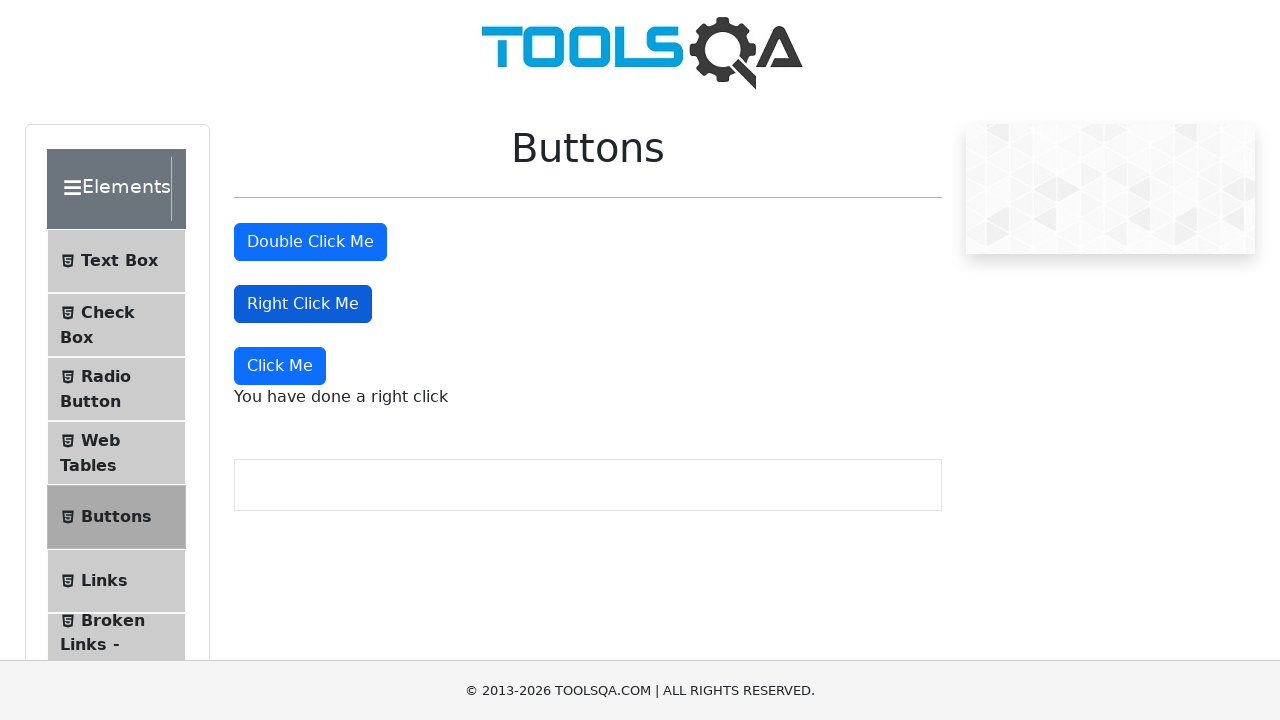

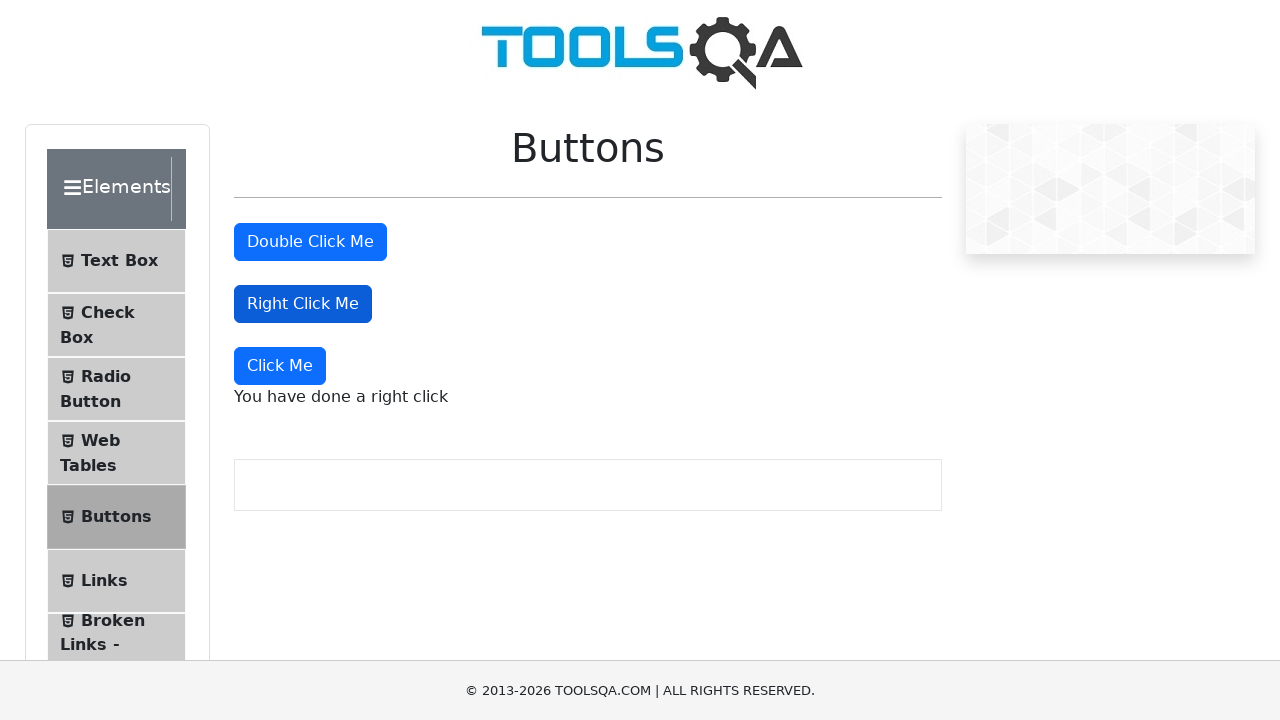